Tests multiple window handling by clicking a button to open multiple browser windows, then switches to each child window and performs different actions based on the window title (clicks Downloads link on Selenium page, or clicks an image on another page), then closes the child windows.

Starting URL: https://demo.automationtesting.in/Windows.html

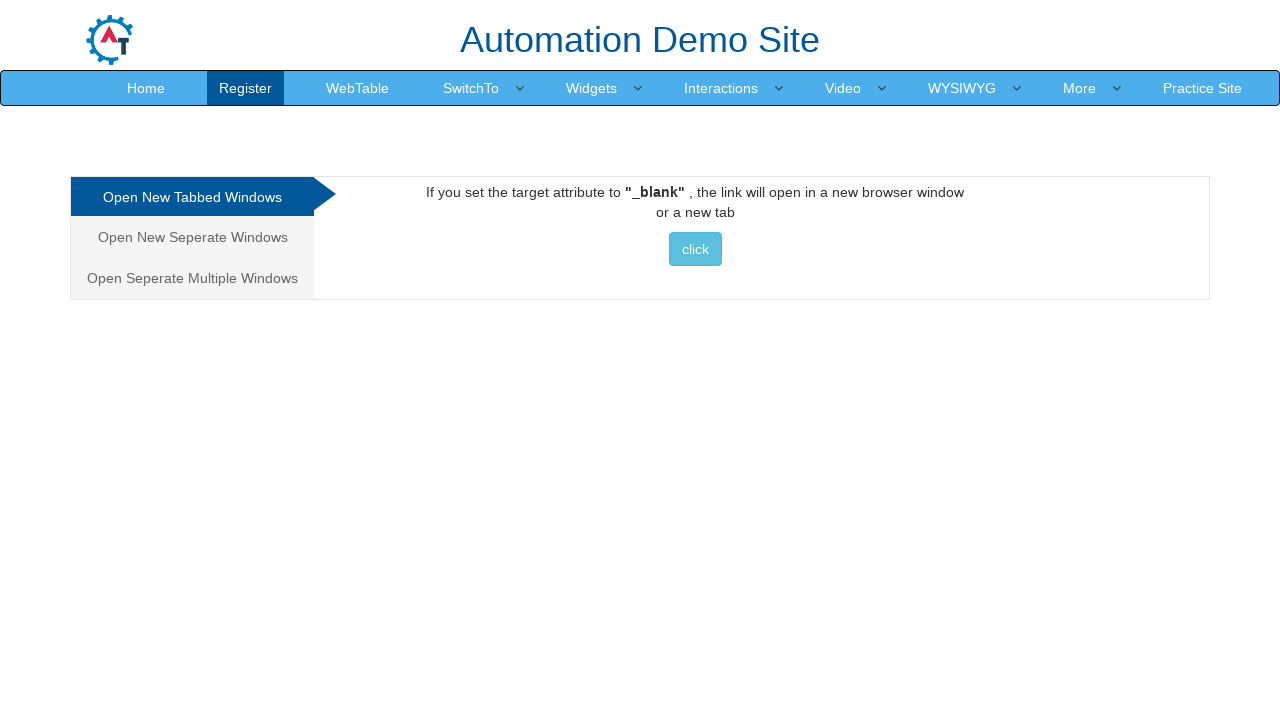

Set viewport size to 1920x1080
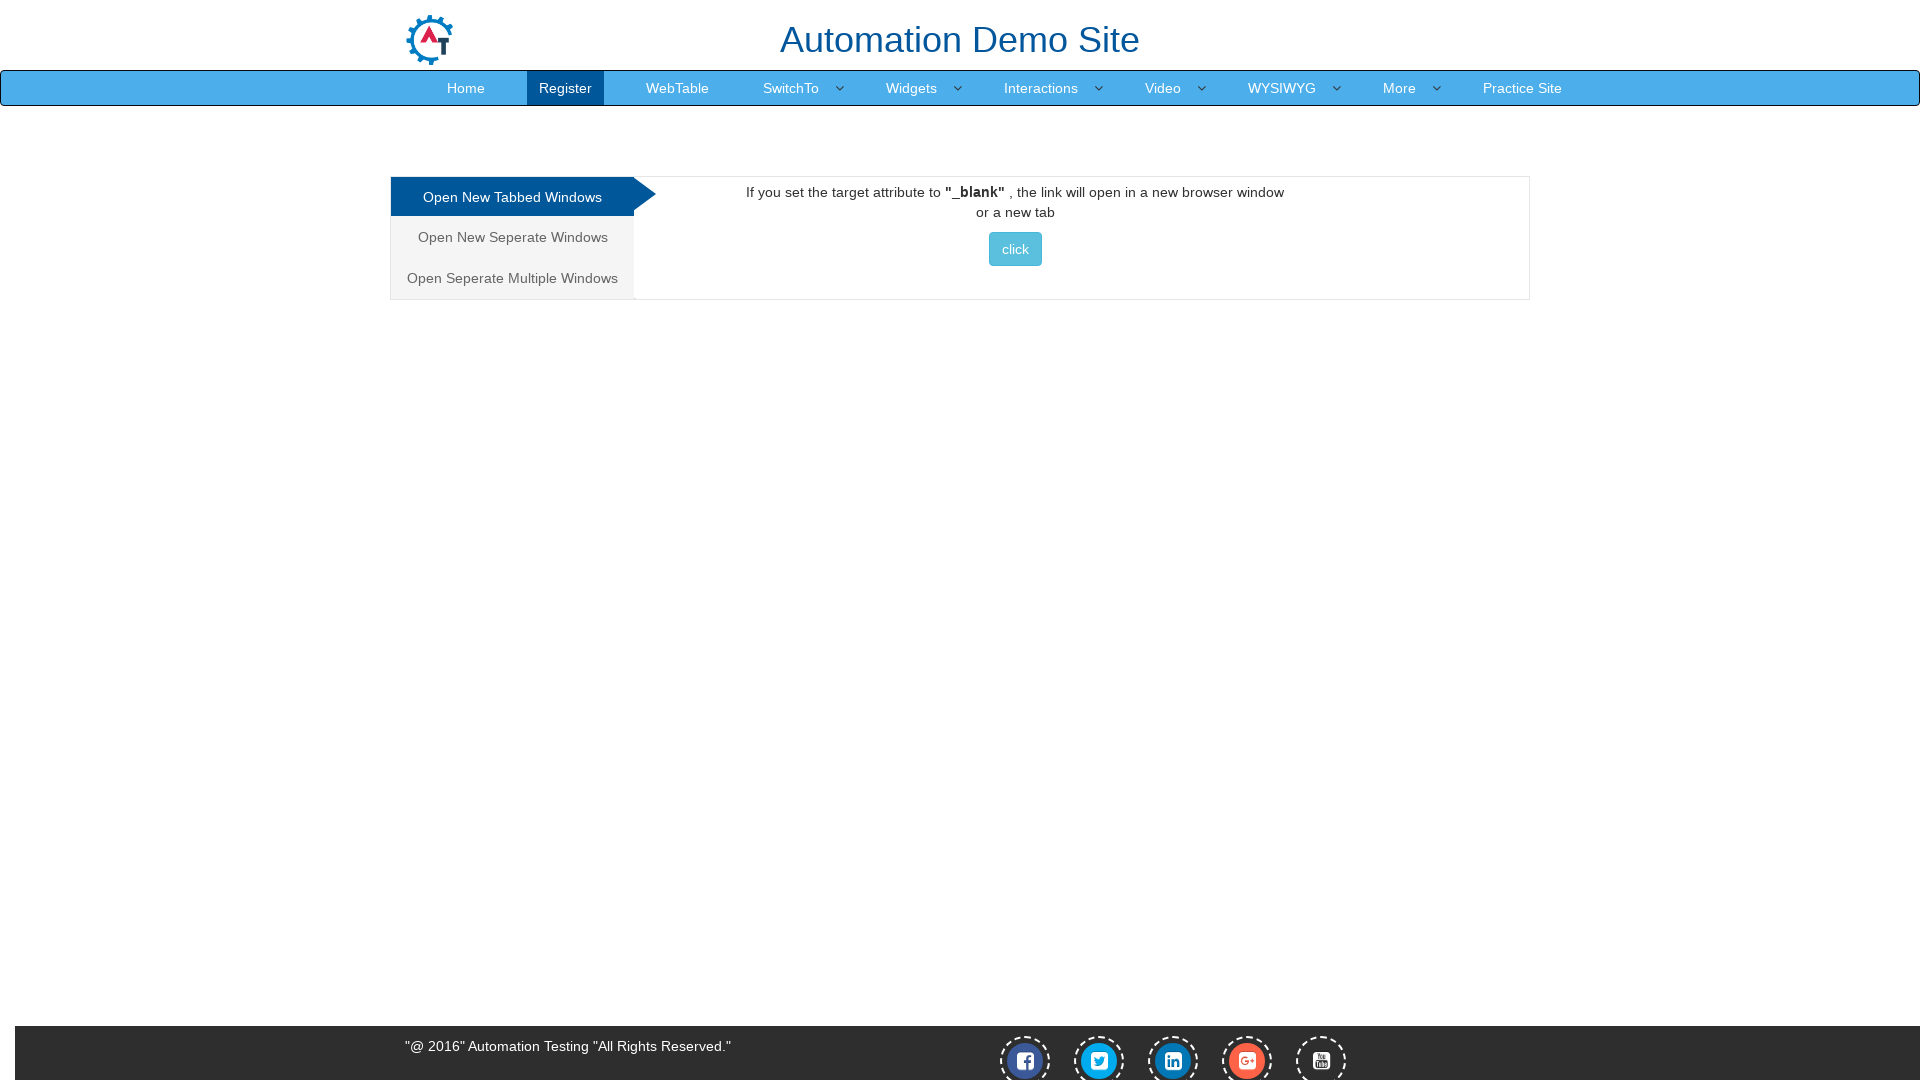

Clicked on the Multiple tab option at (512, 278) on xpath=/html/body/div[1]/div/div/div/div[1]/ul/li[3]/a
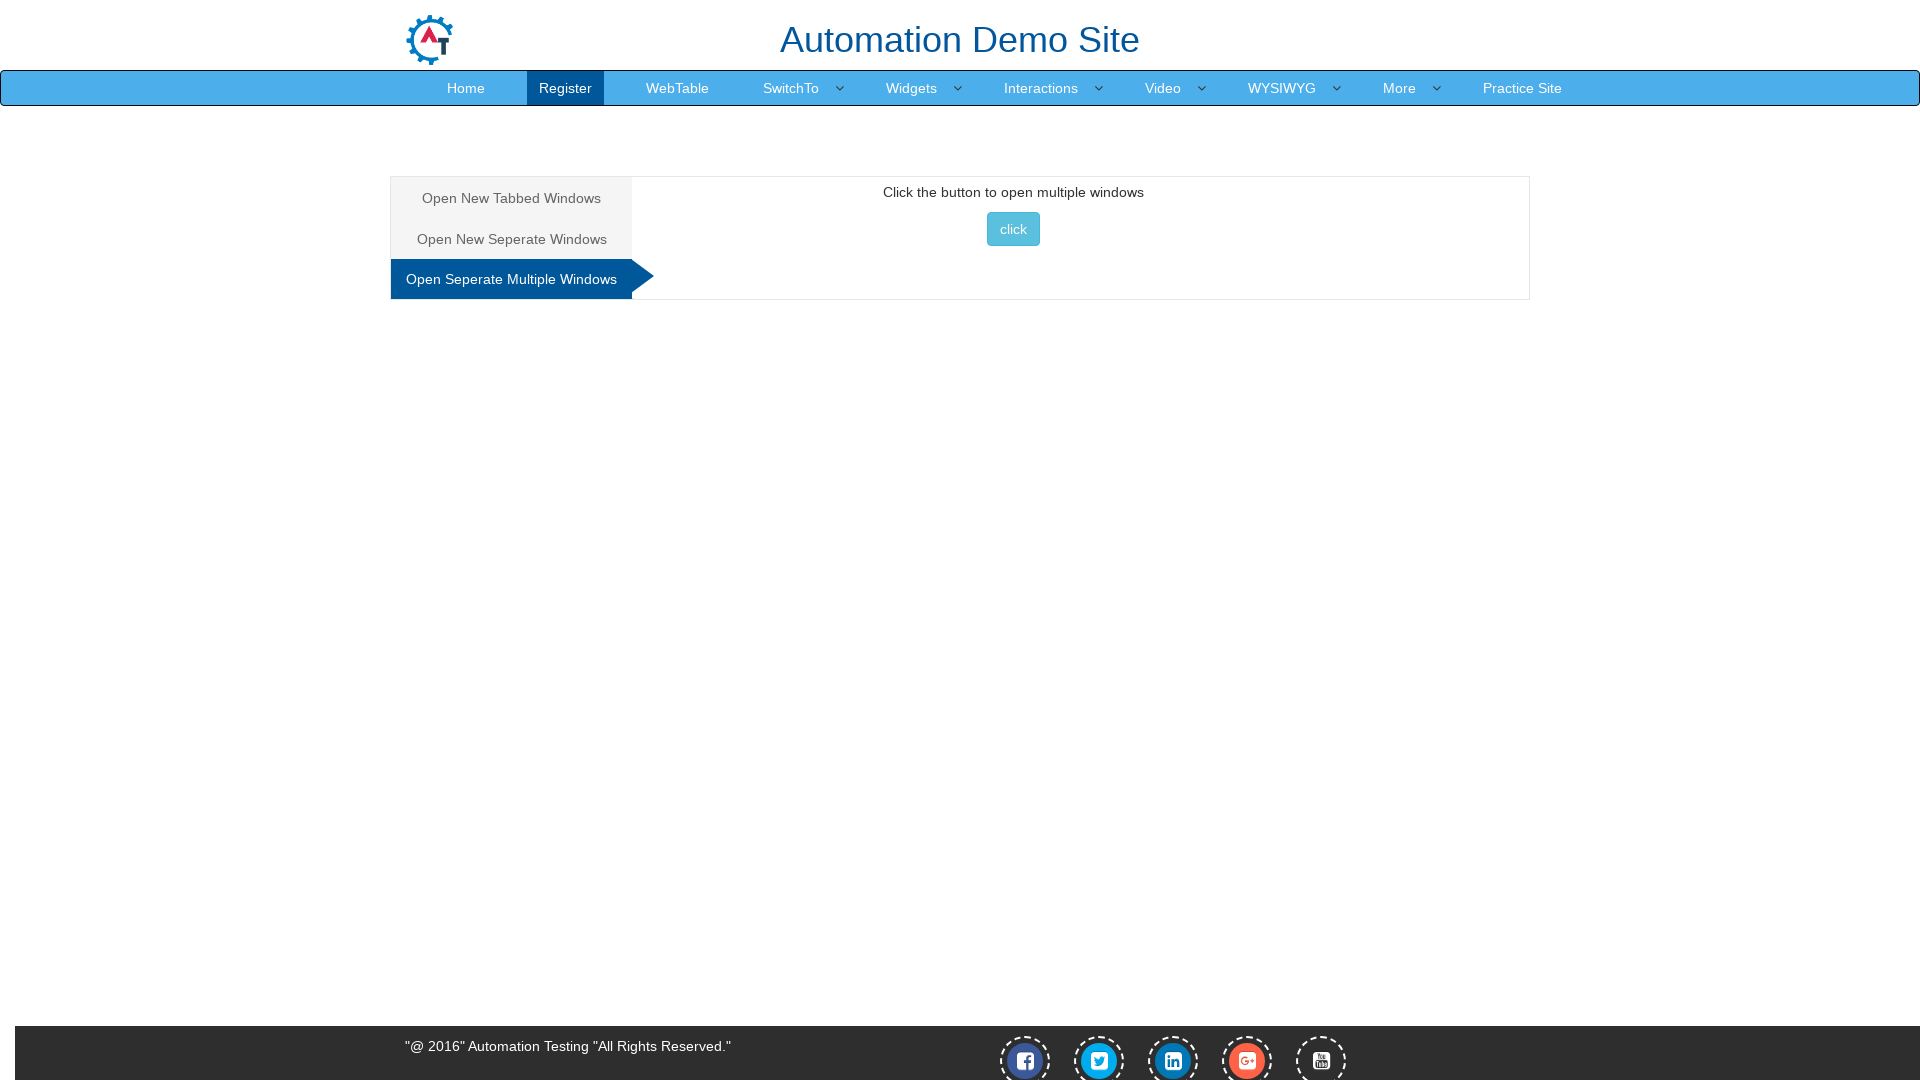

Multiple button selector is ready
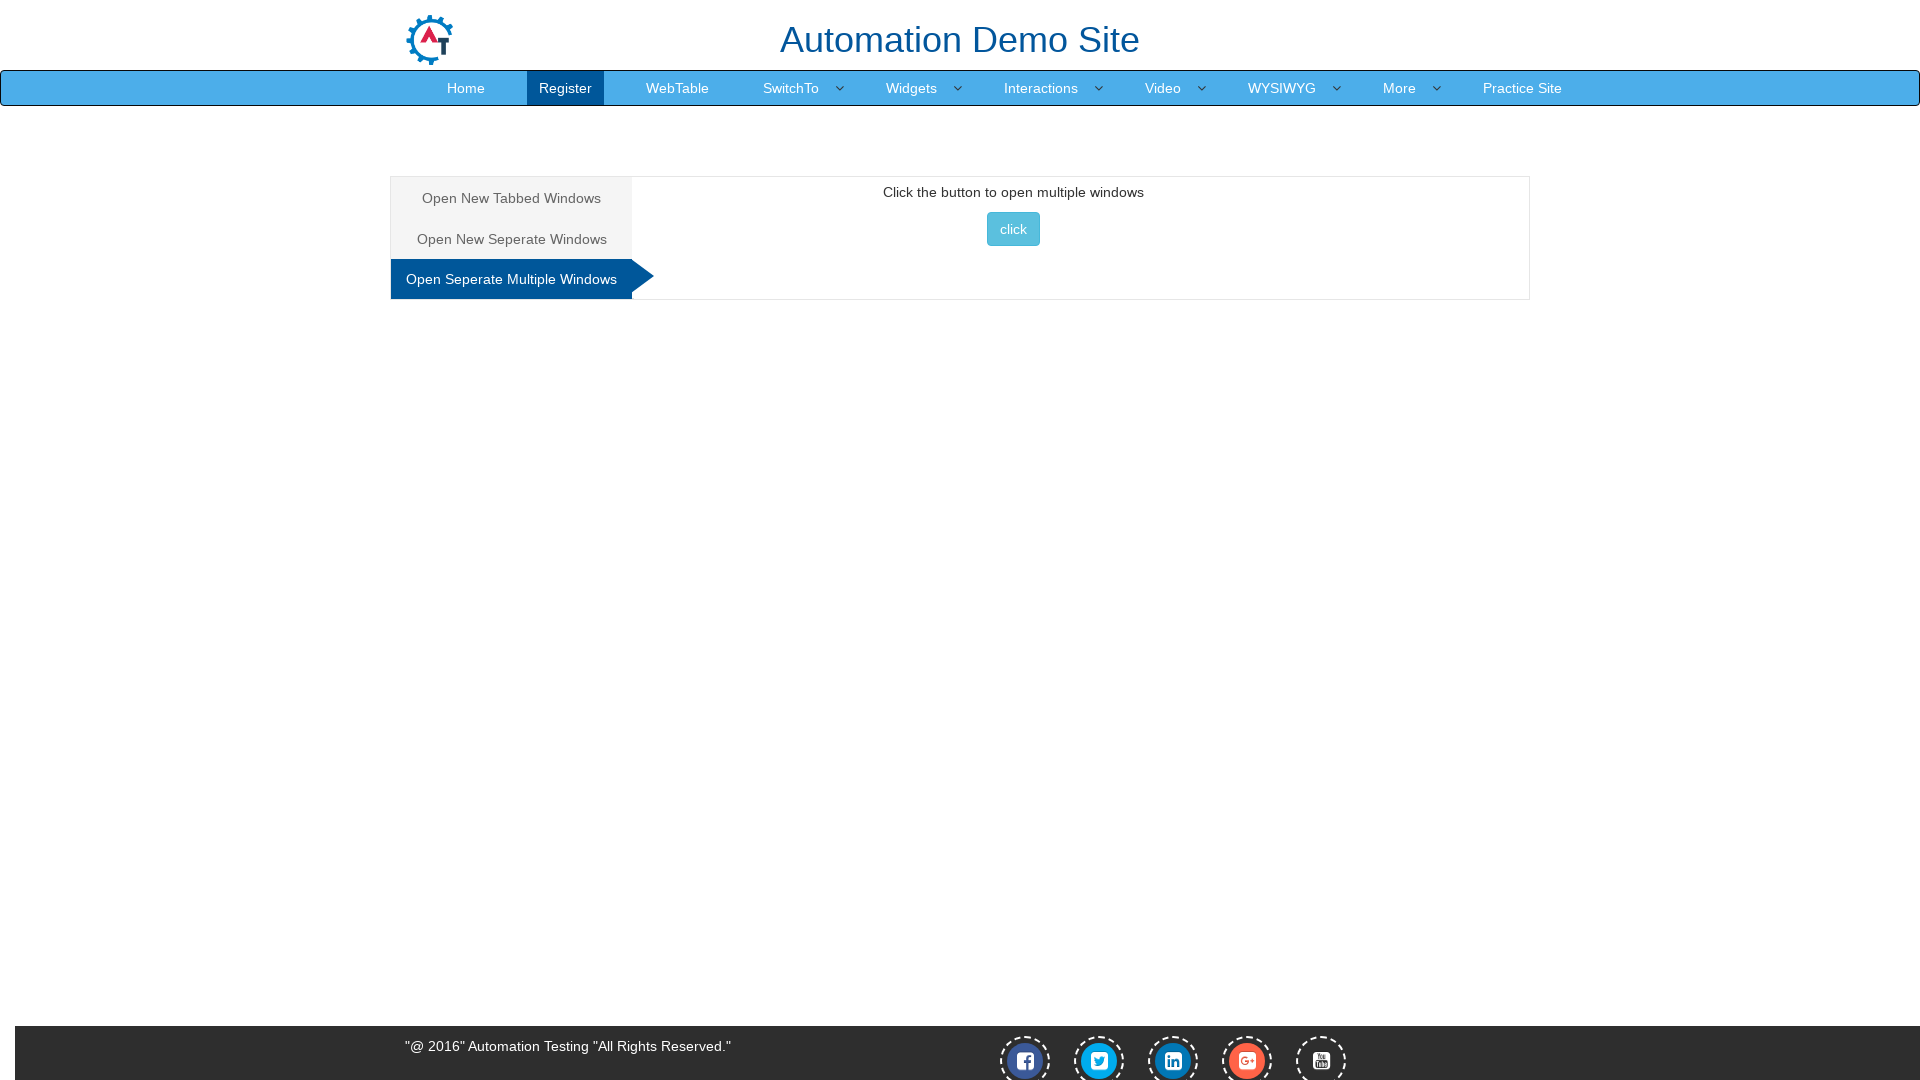

Clicked button to open multiple windows at (1013, 229) on xpath=//*[@id='Multiple']/button
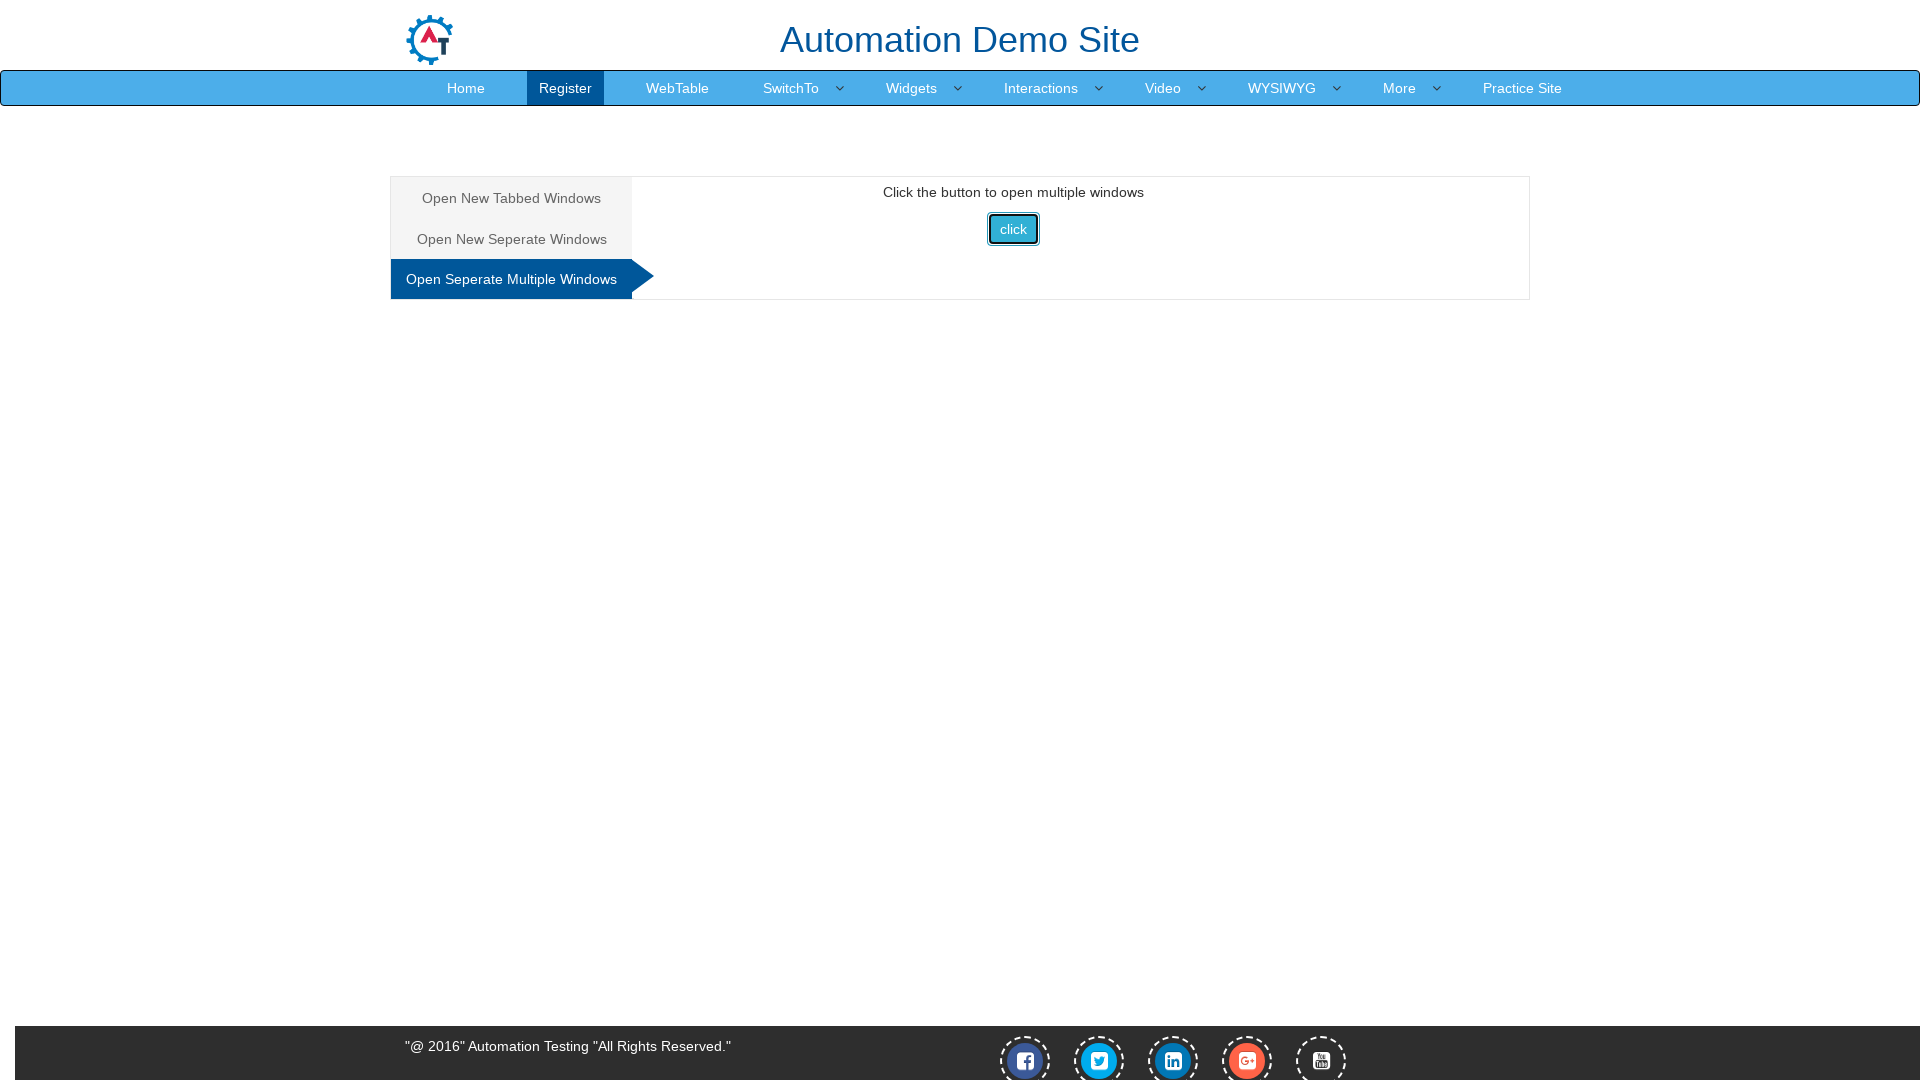

Waited 2 seconds for windows to fully open
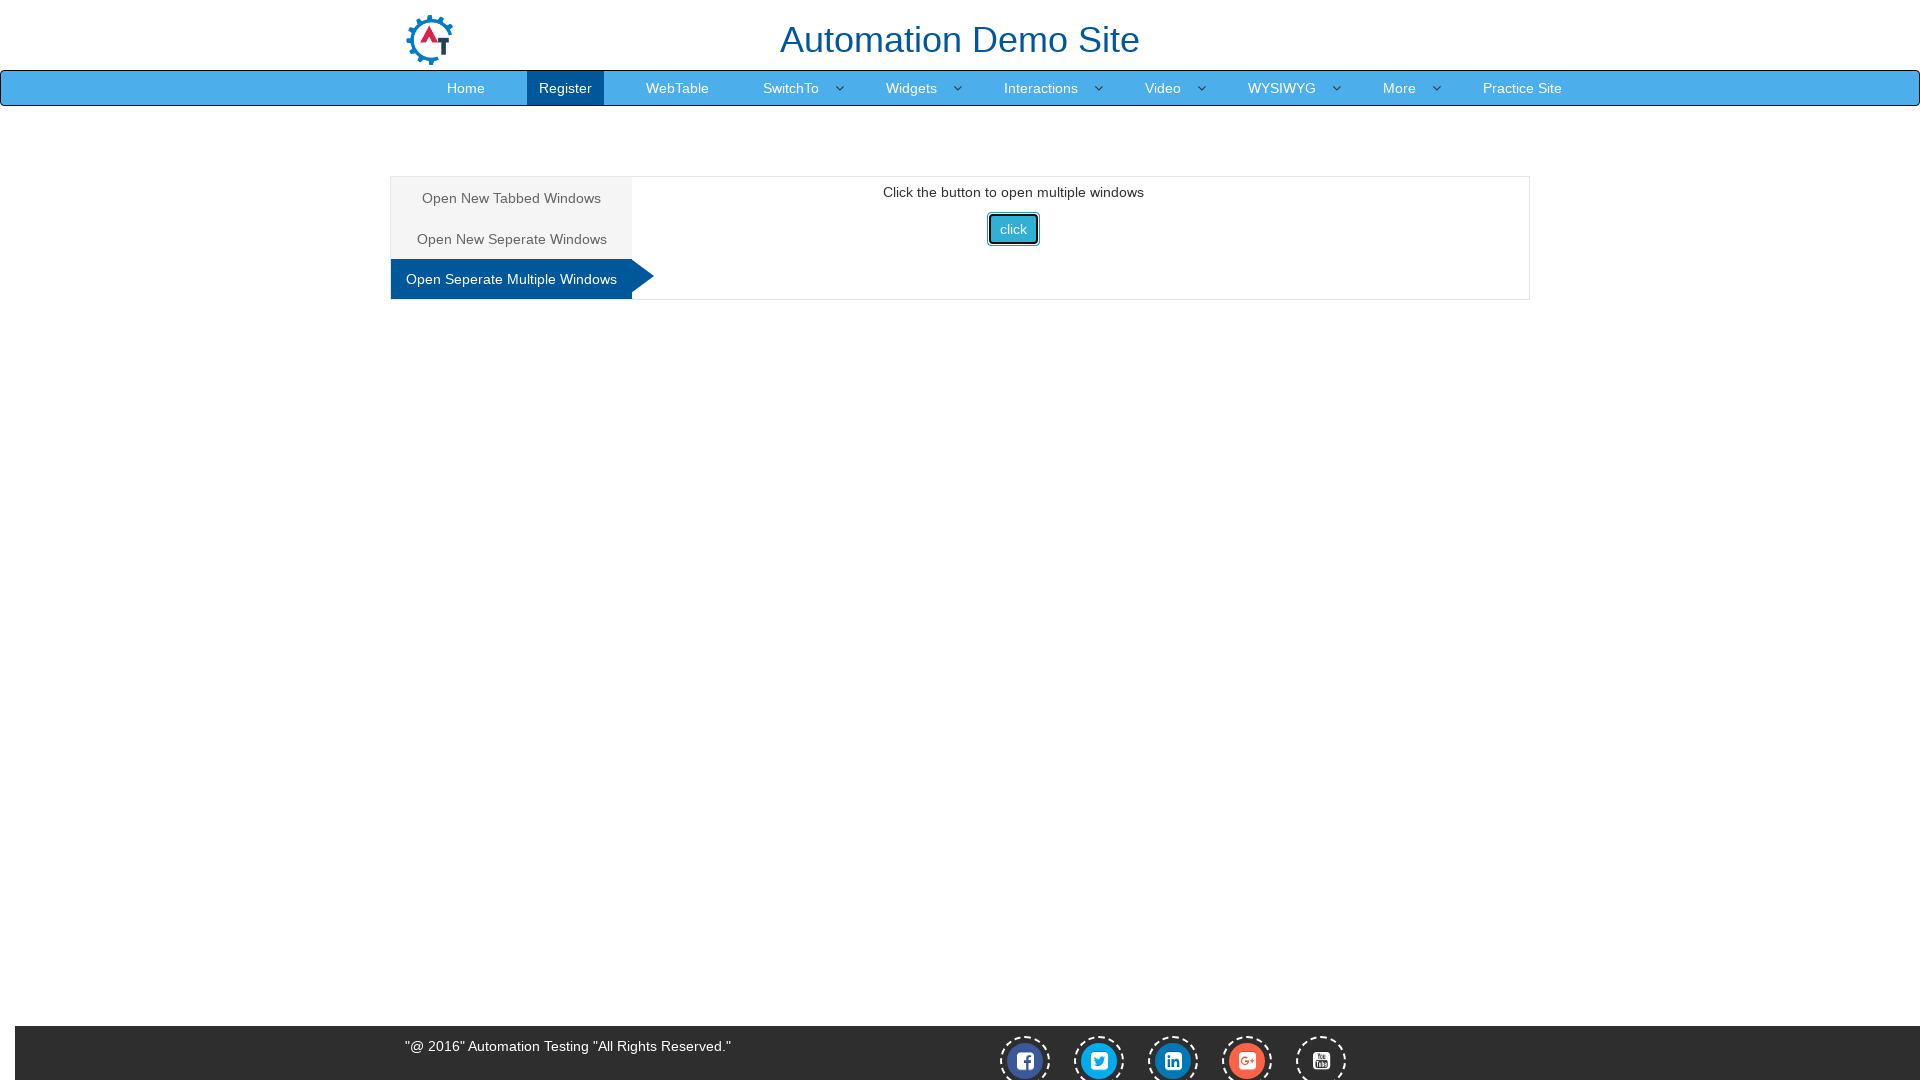

Brought child window to front
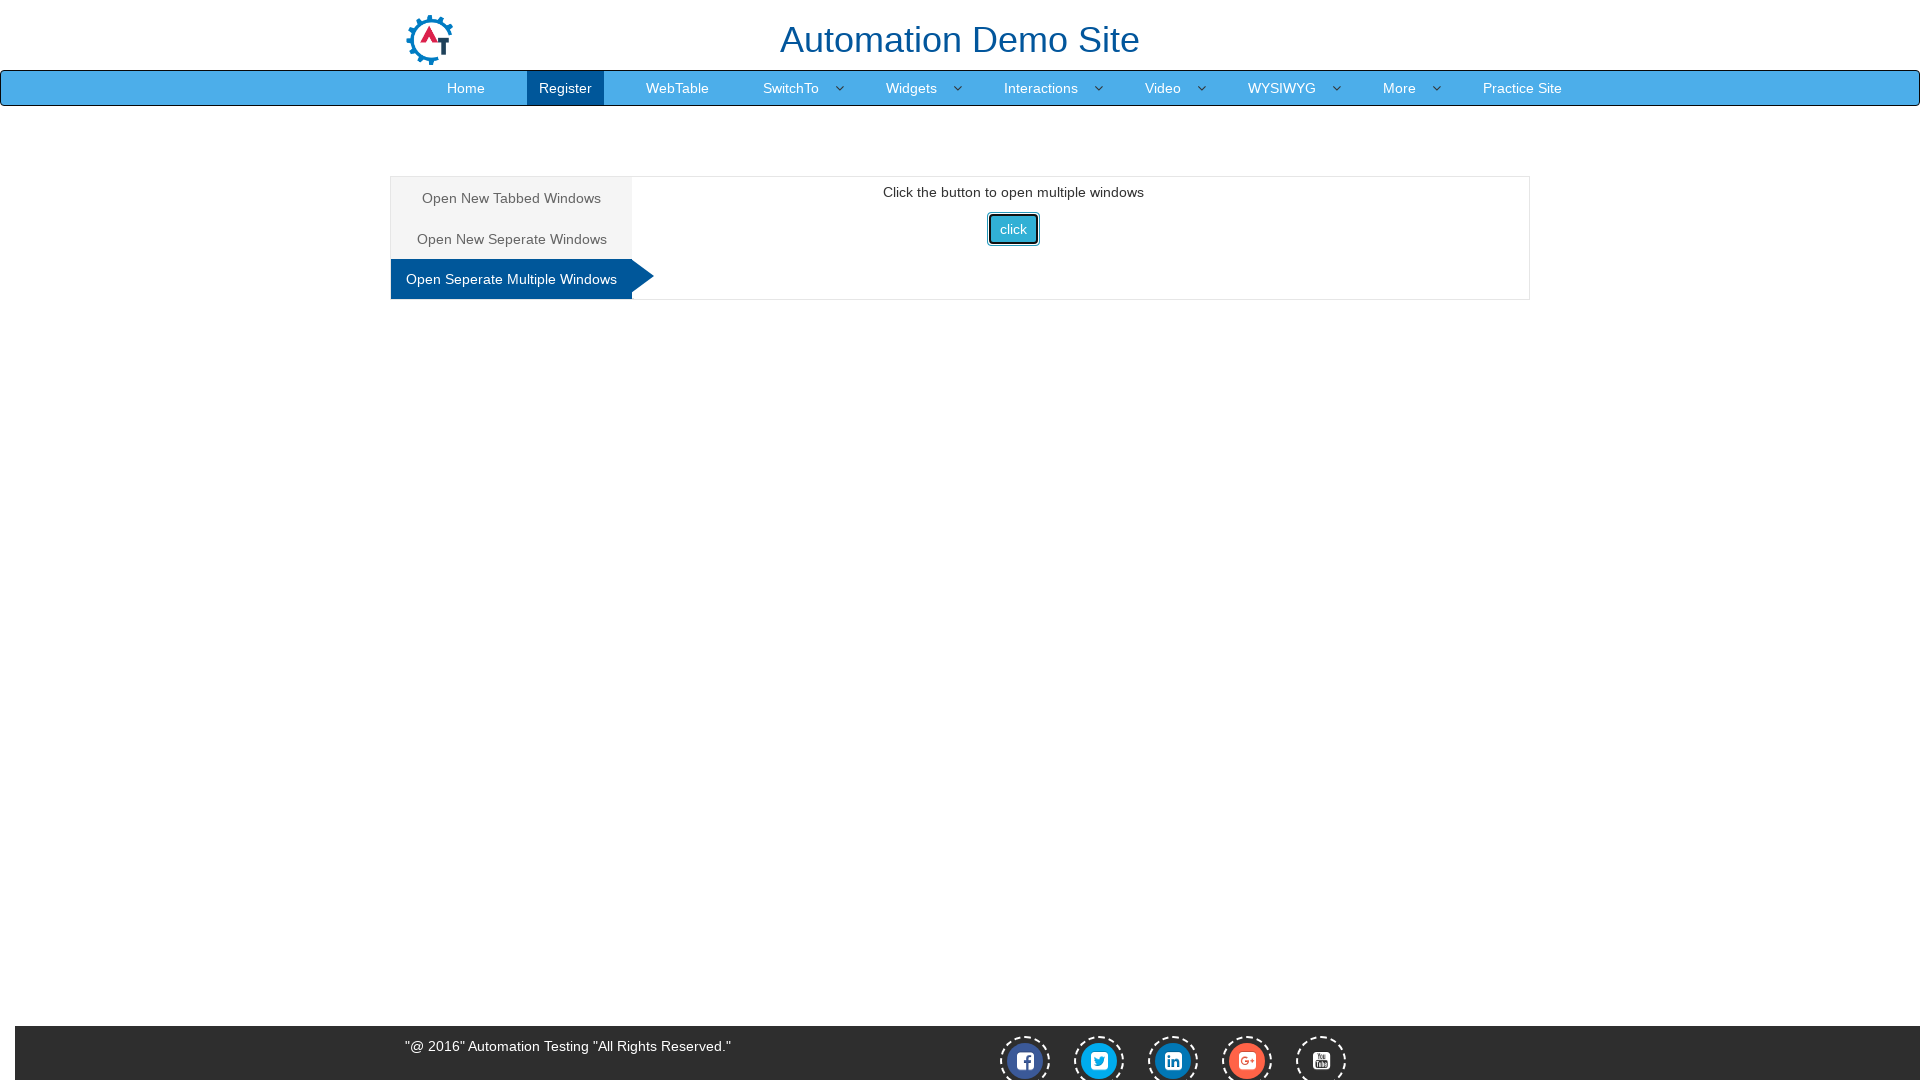

Retrieved child window title: Selenium
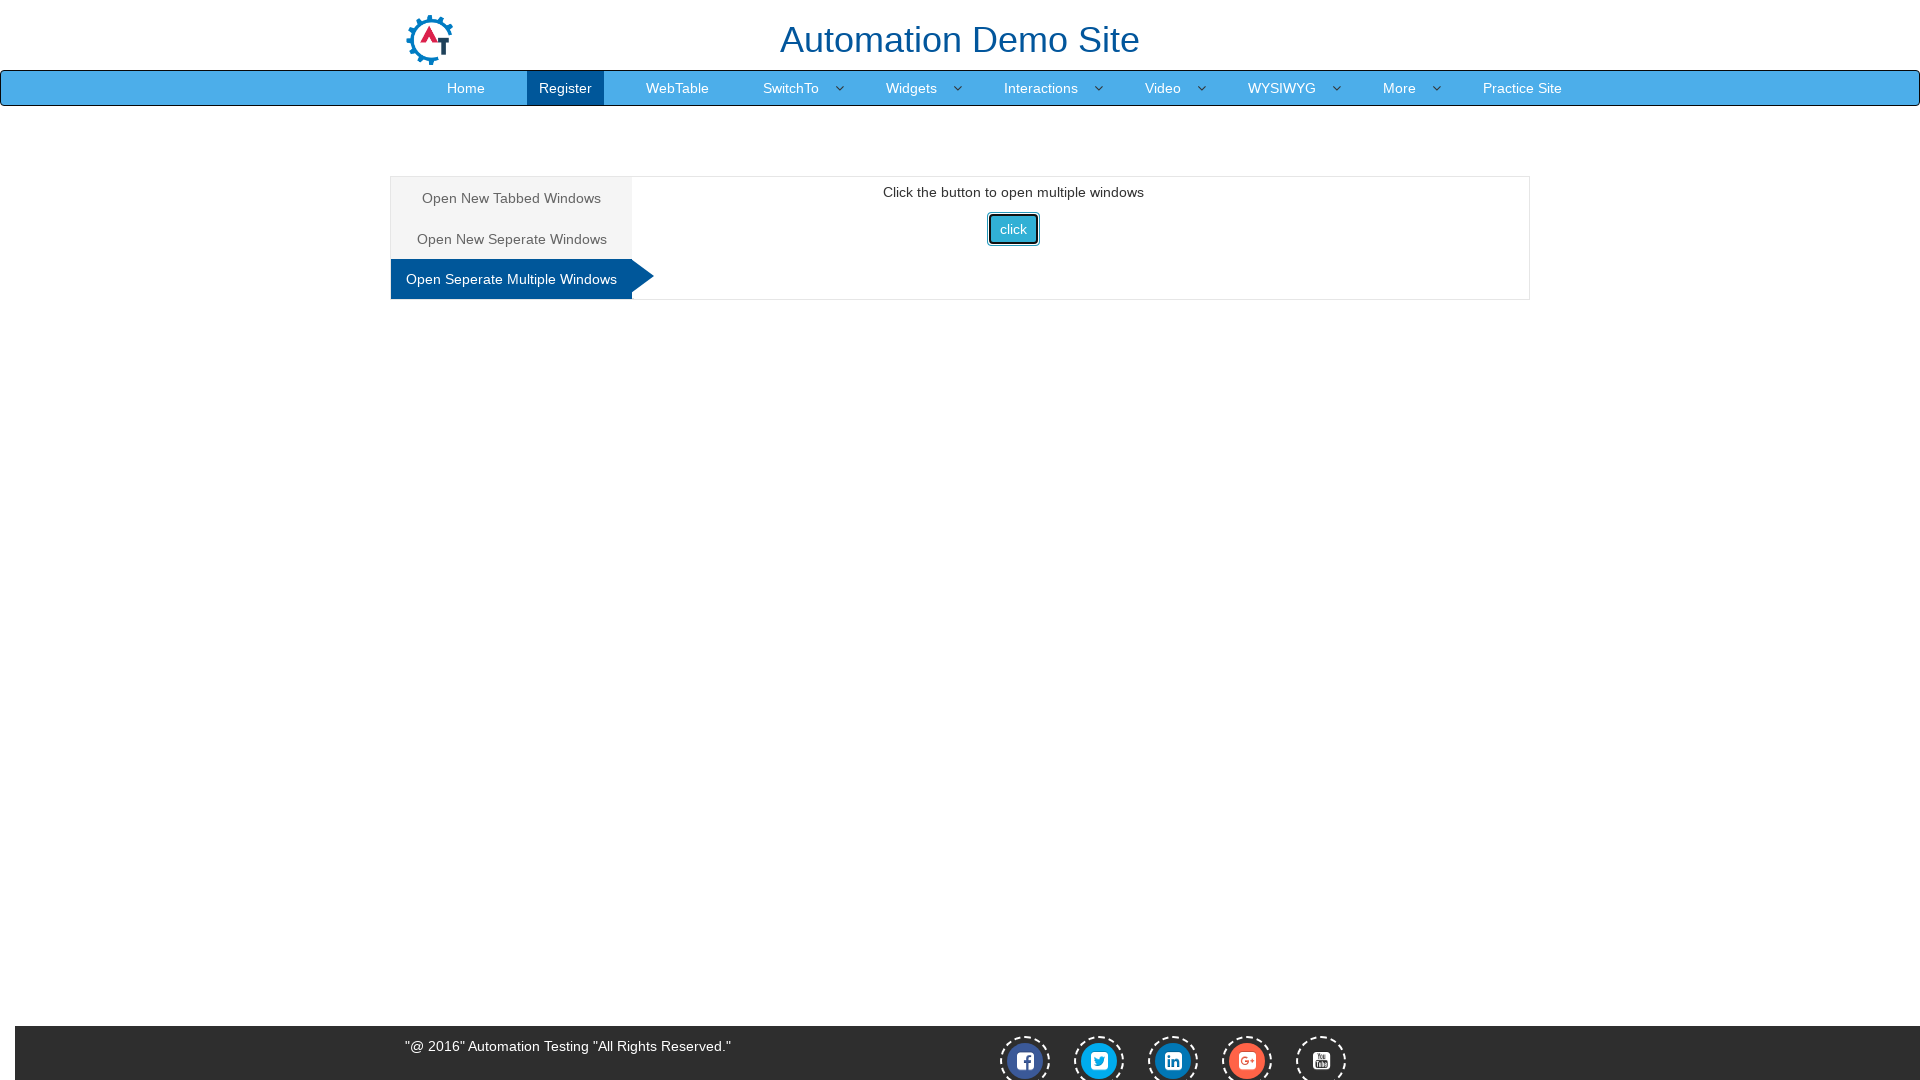

Clicked Downloads link on Selenium page at (552, 32) on text=Downloads
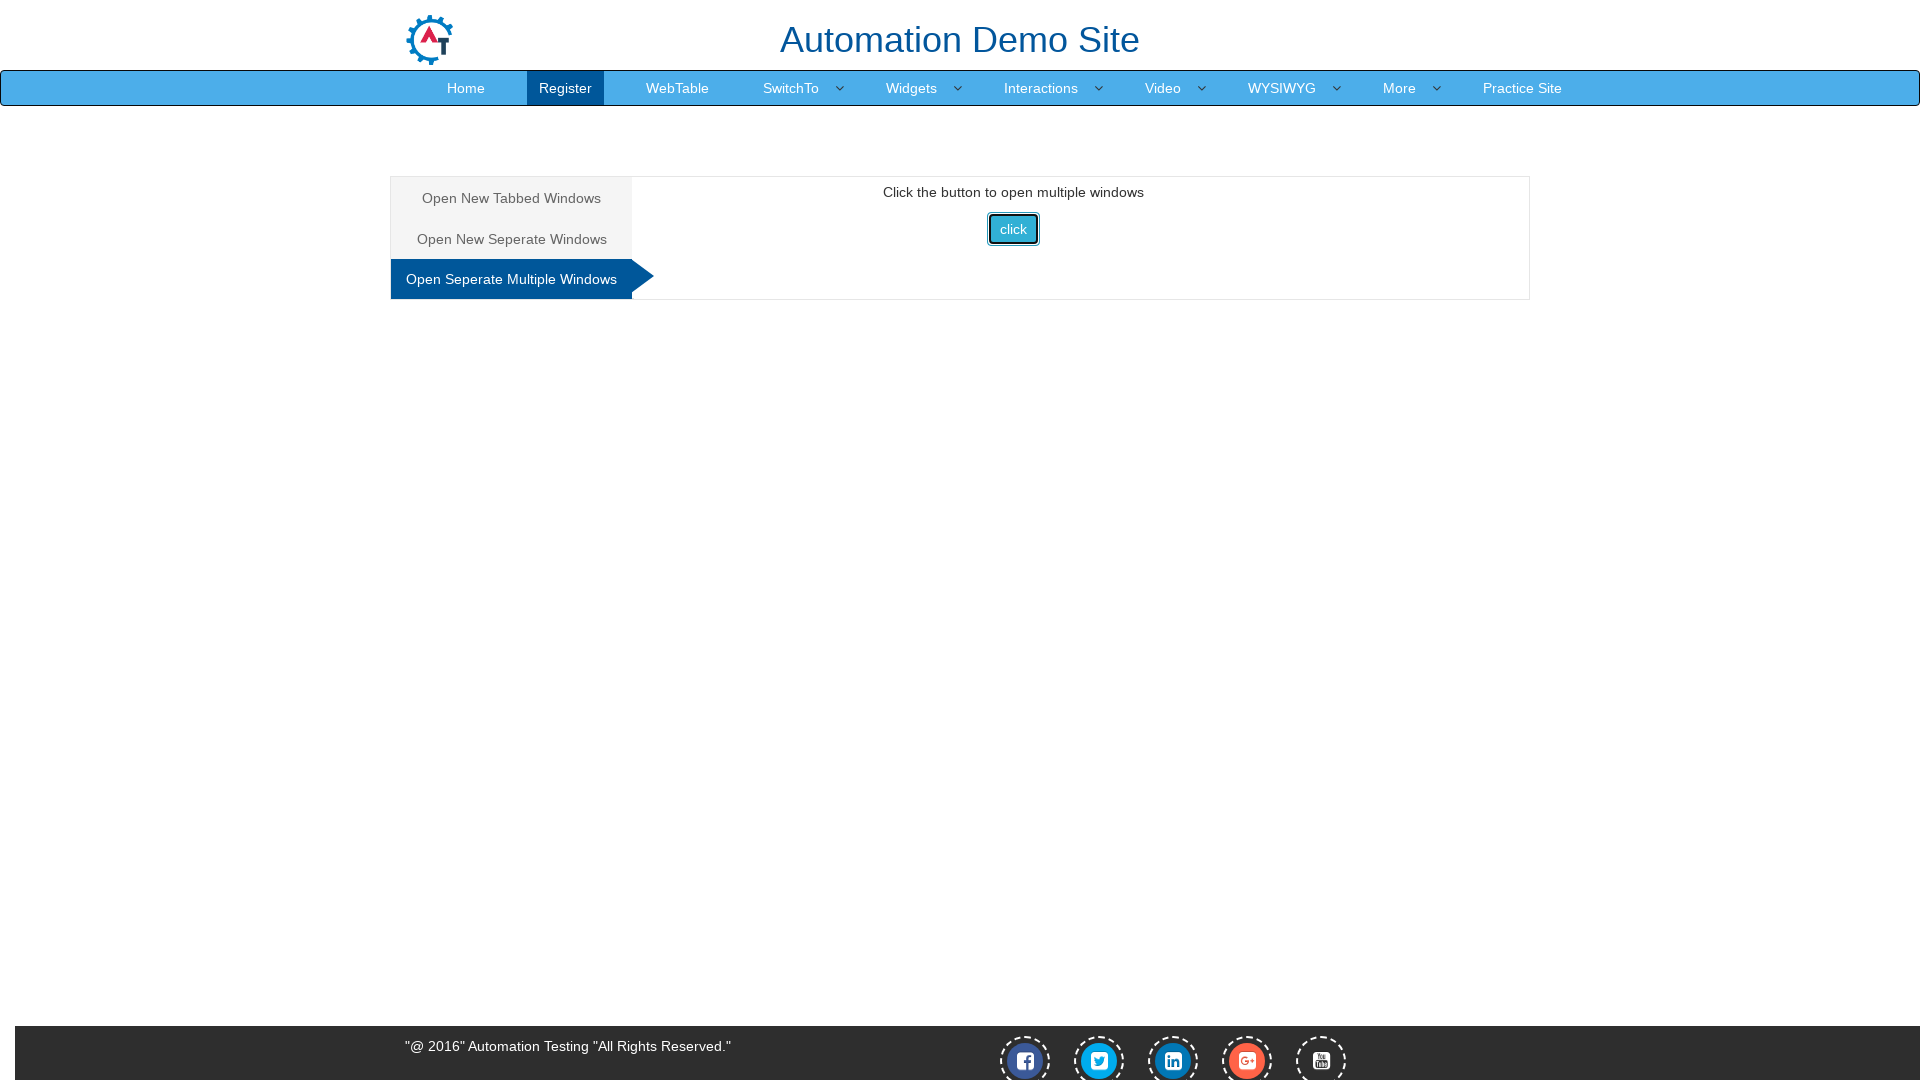

Waited 3 seconds on Selenium page
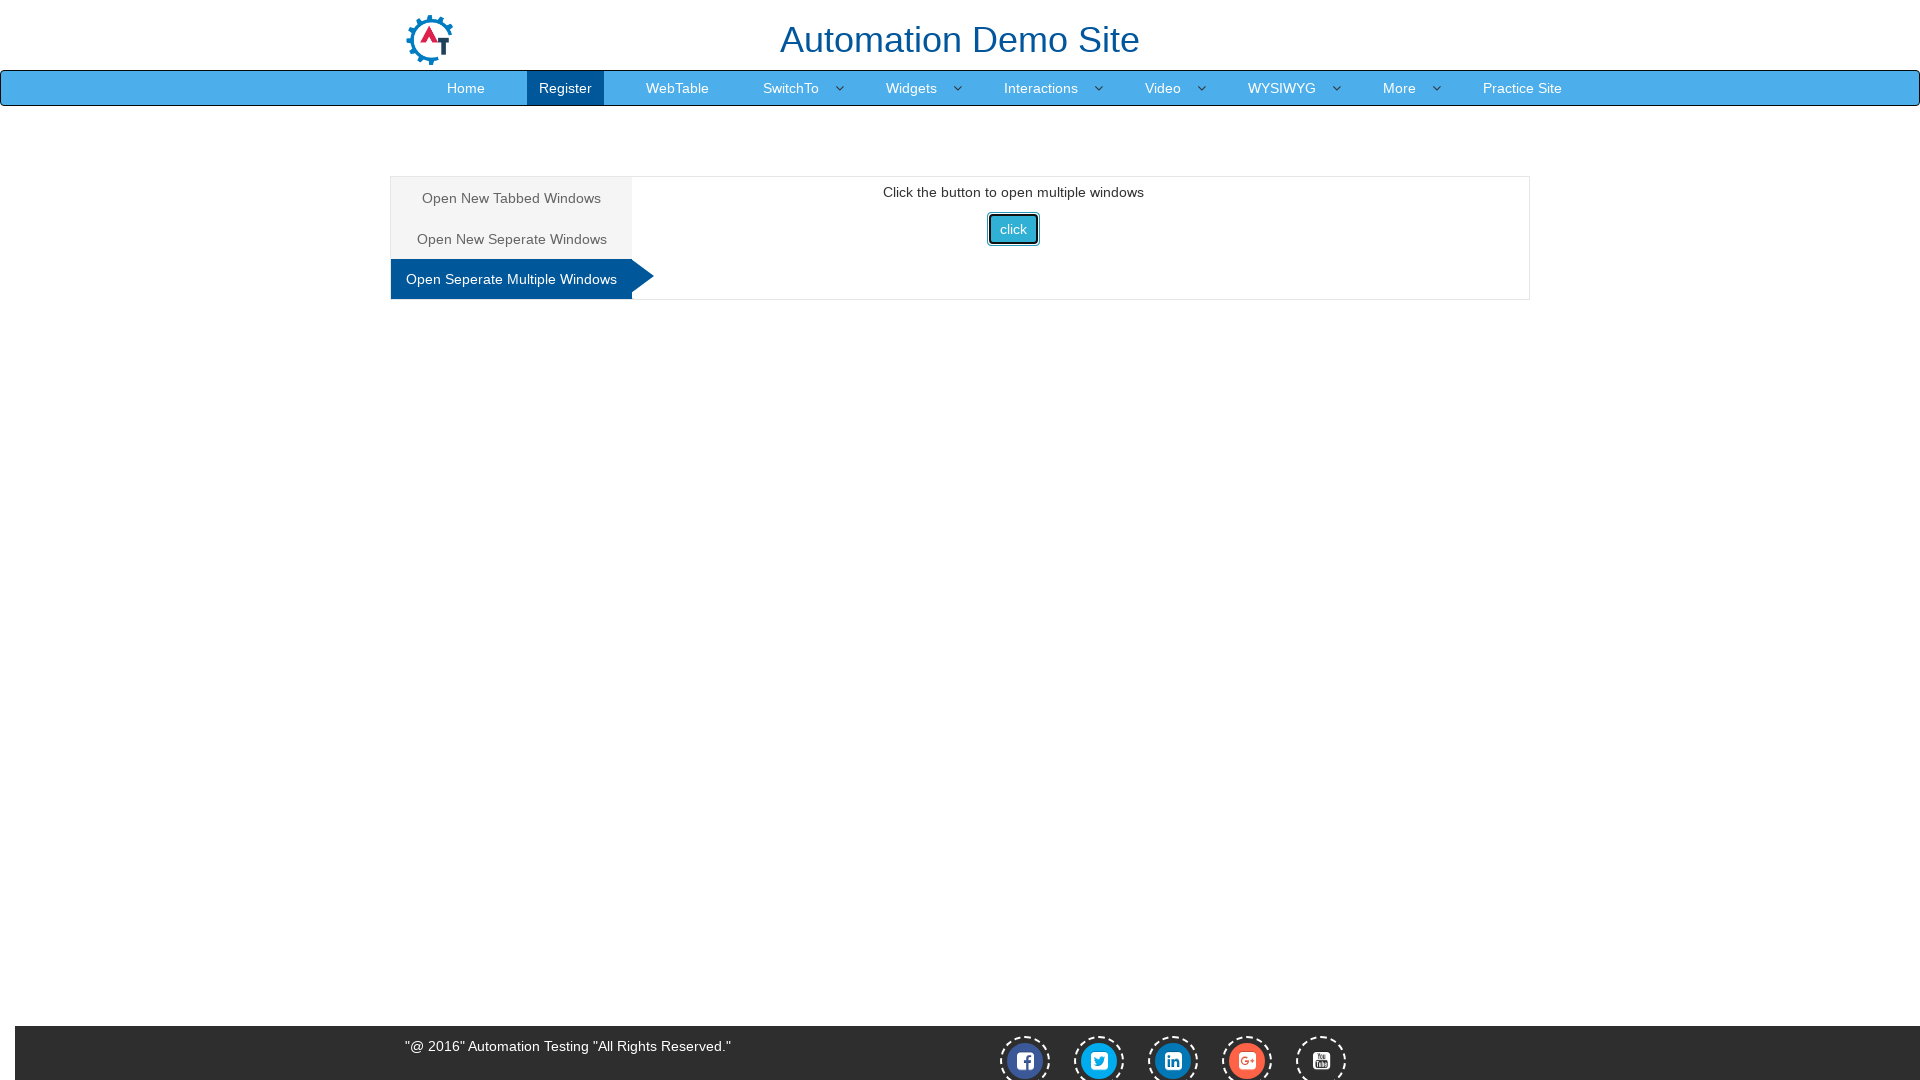

Closed Selenium child window
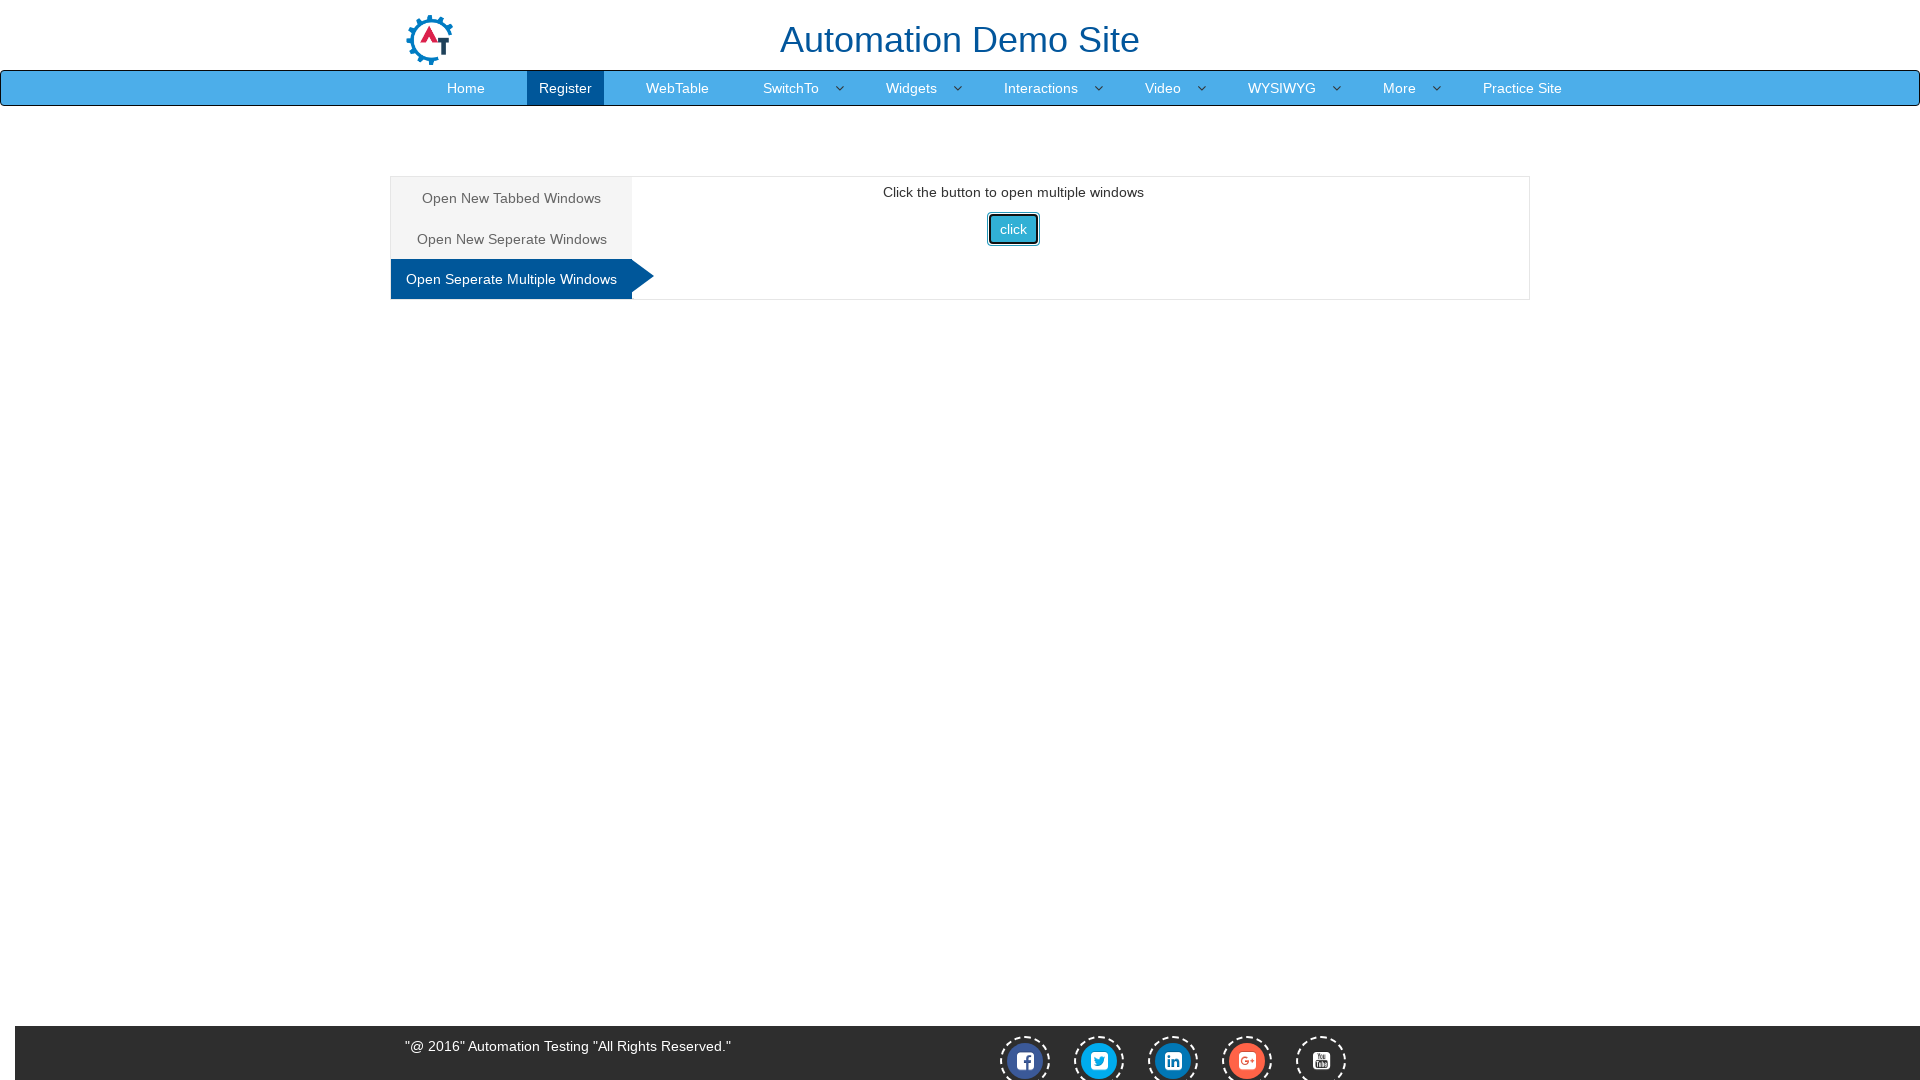

Brought child window to front
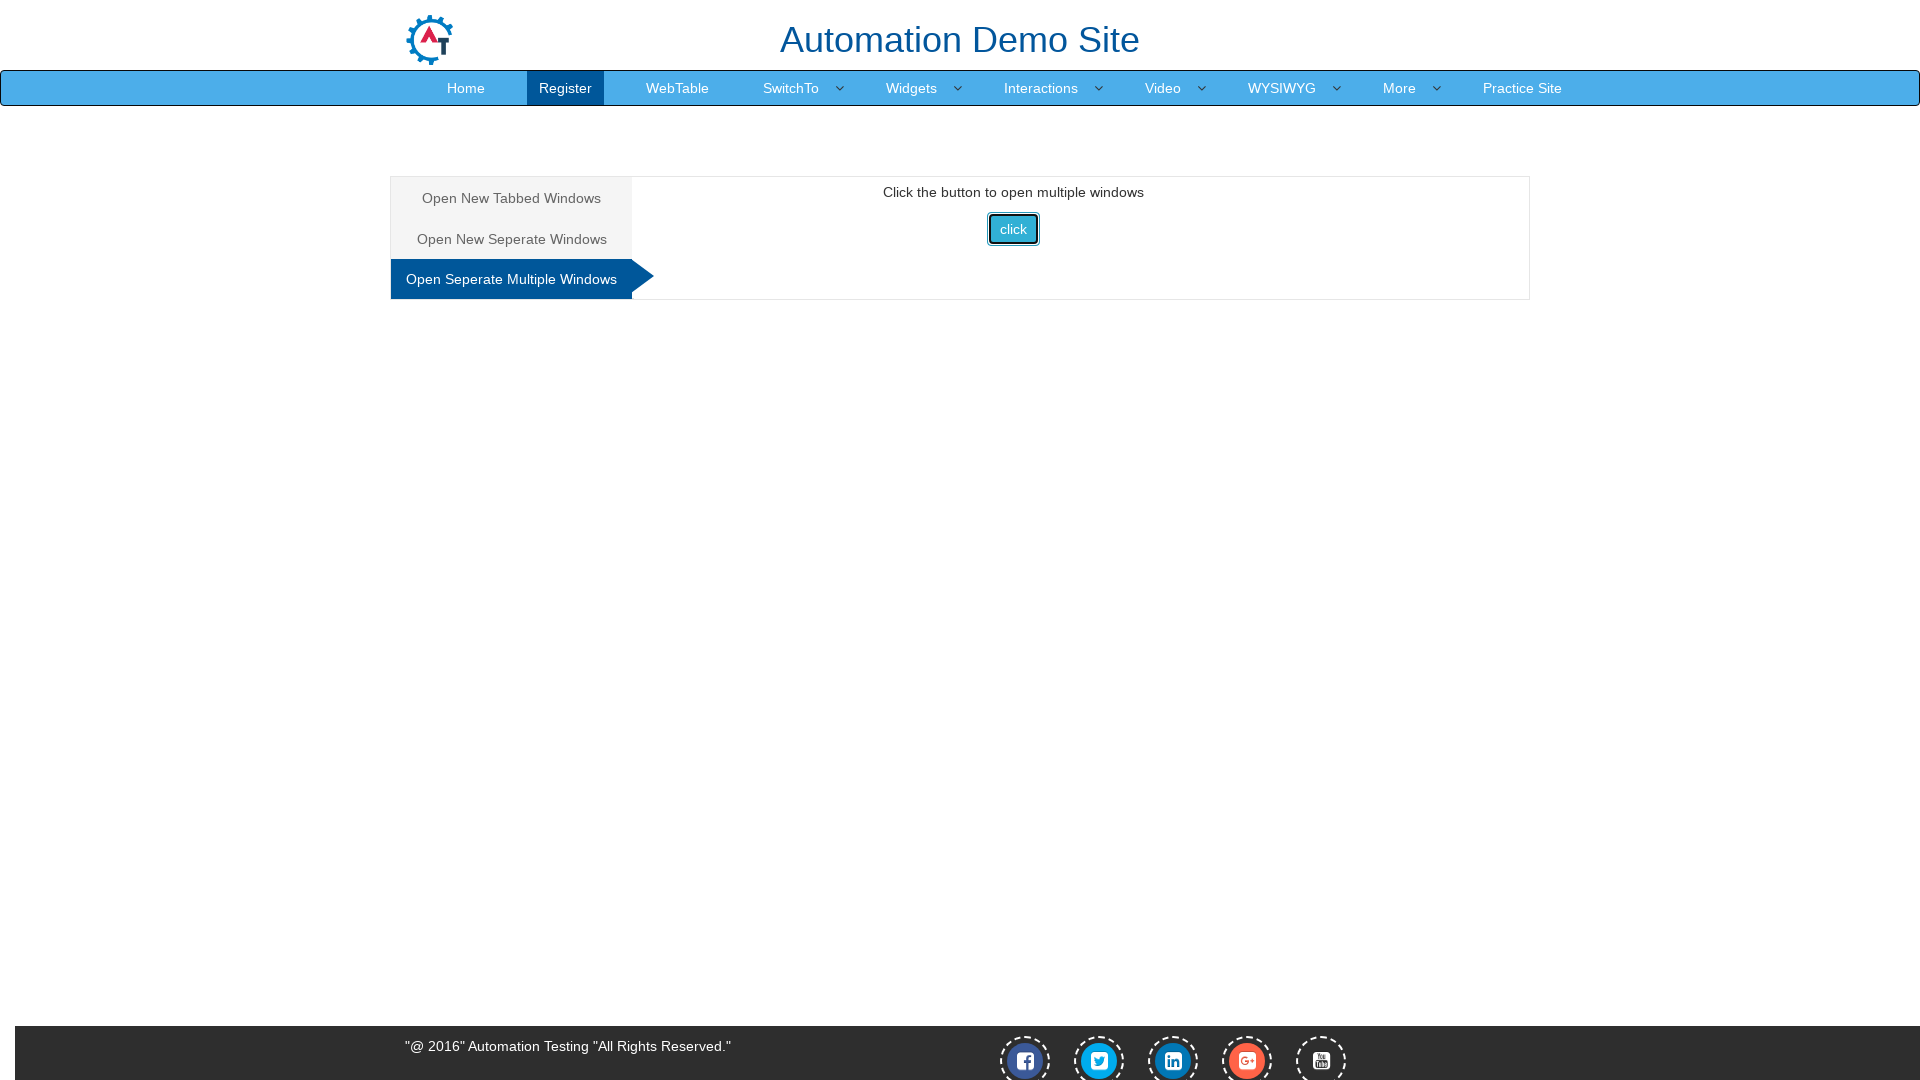

Retrieved child window title: Index
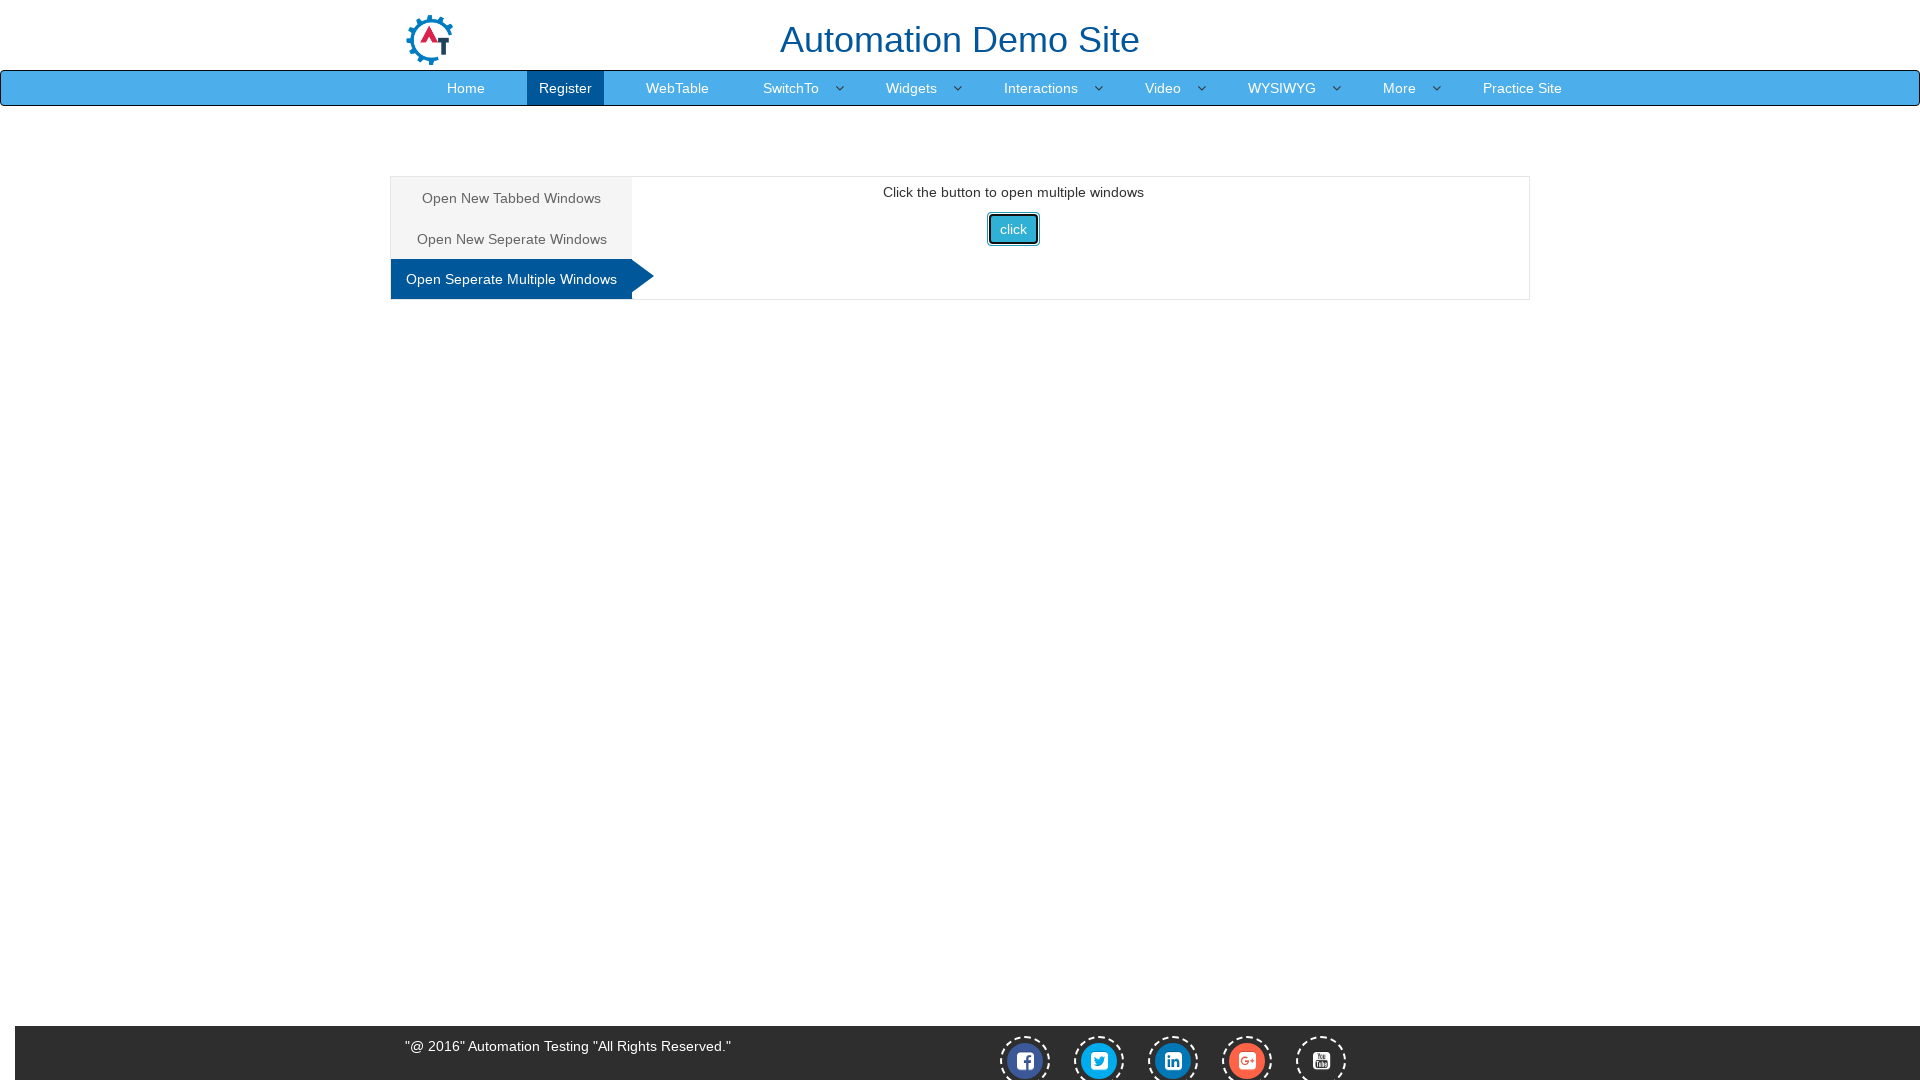

Clicked image element on child window at (809, 374) on #enterimg
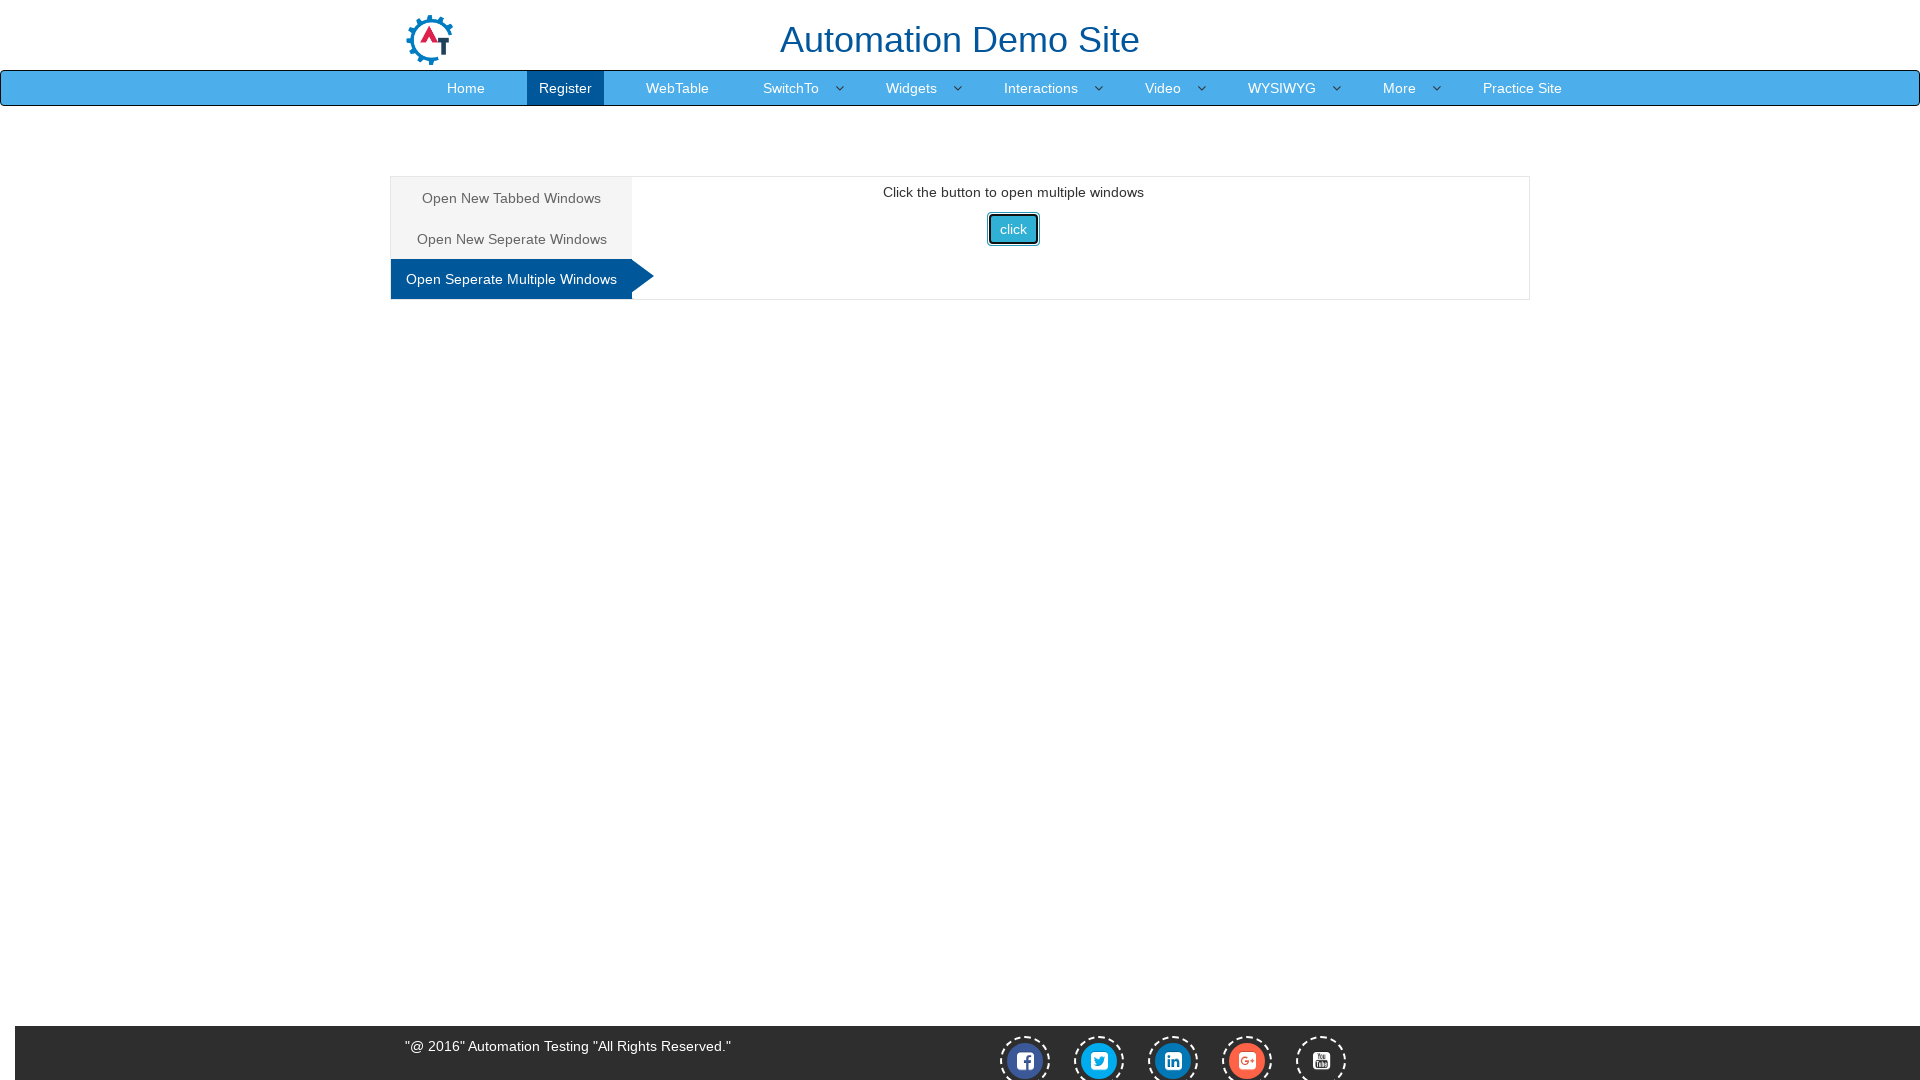

Waited 3 seconds after clicking image
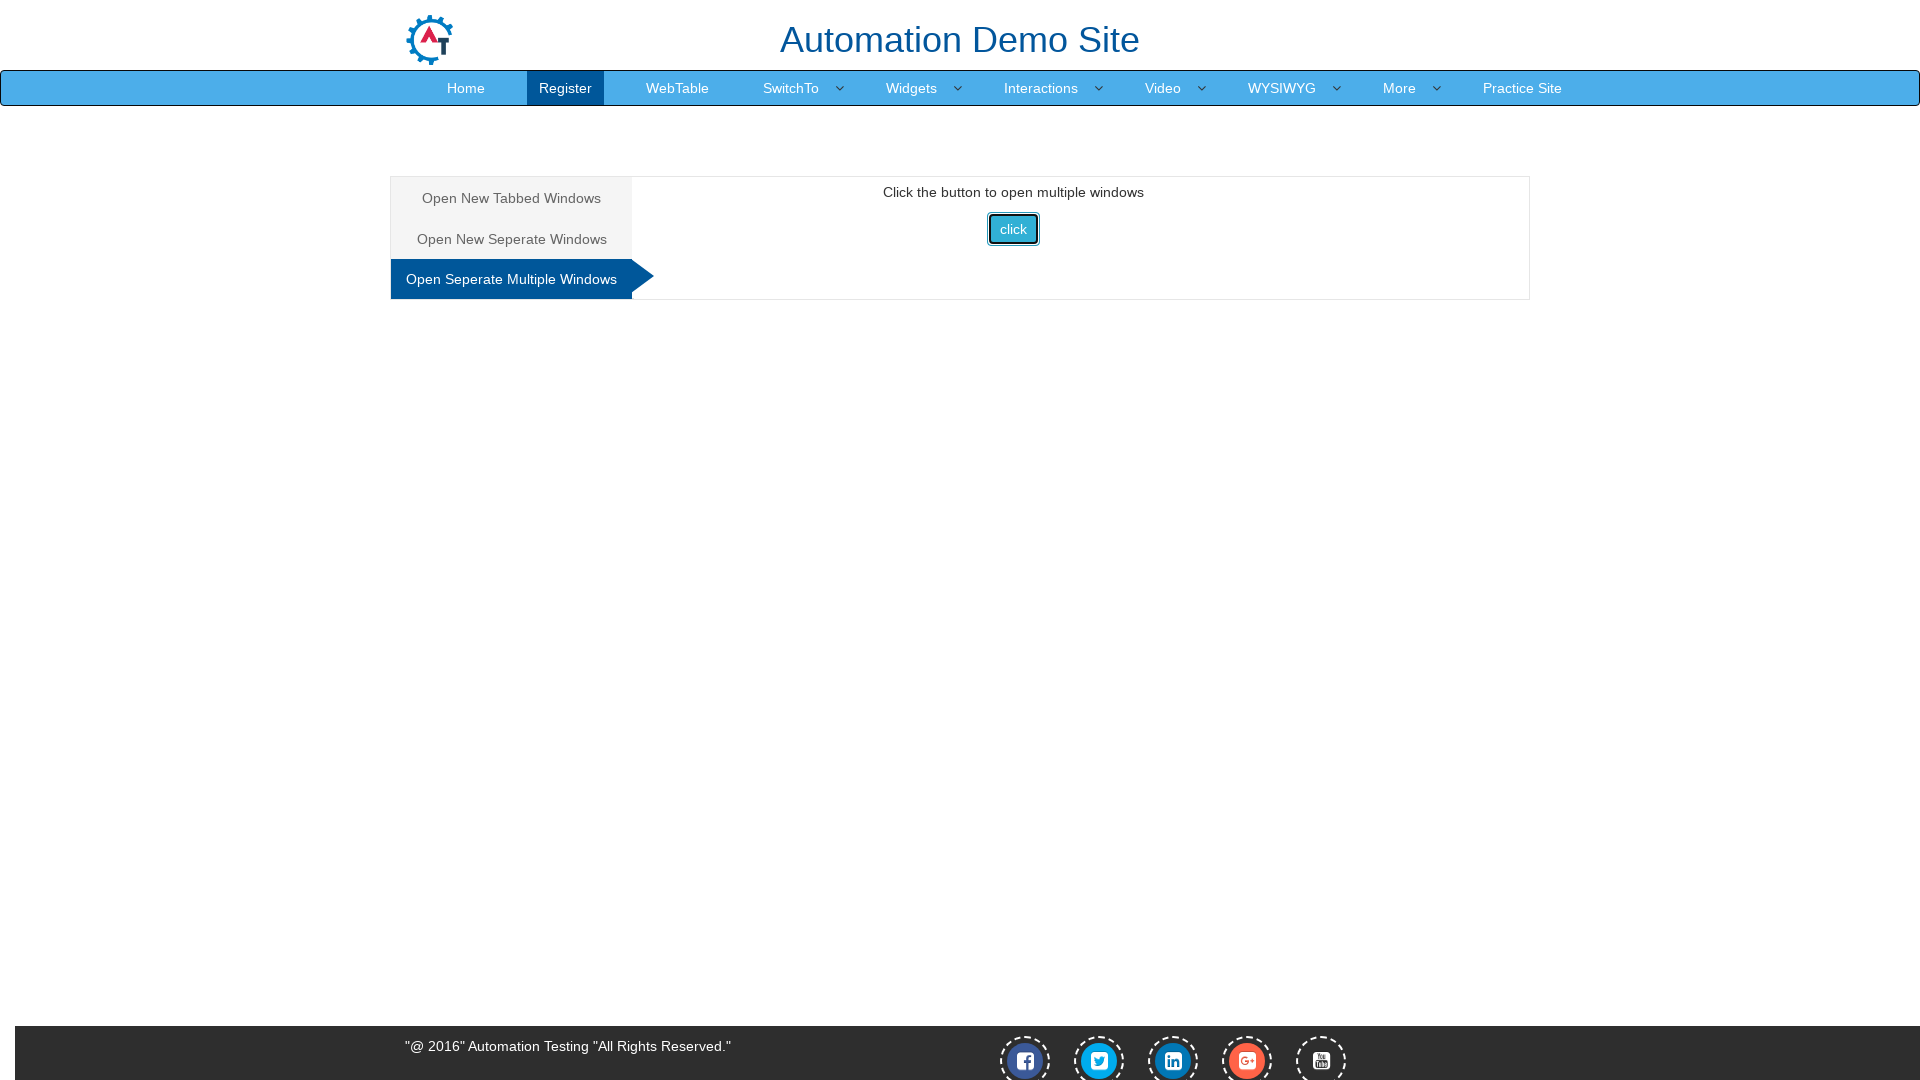

Closed child window
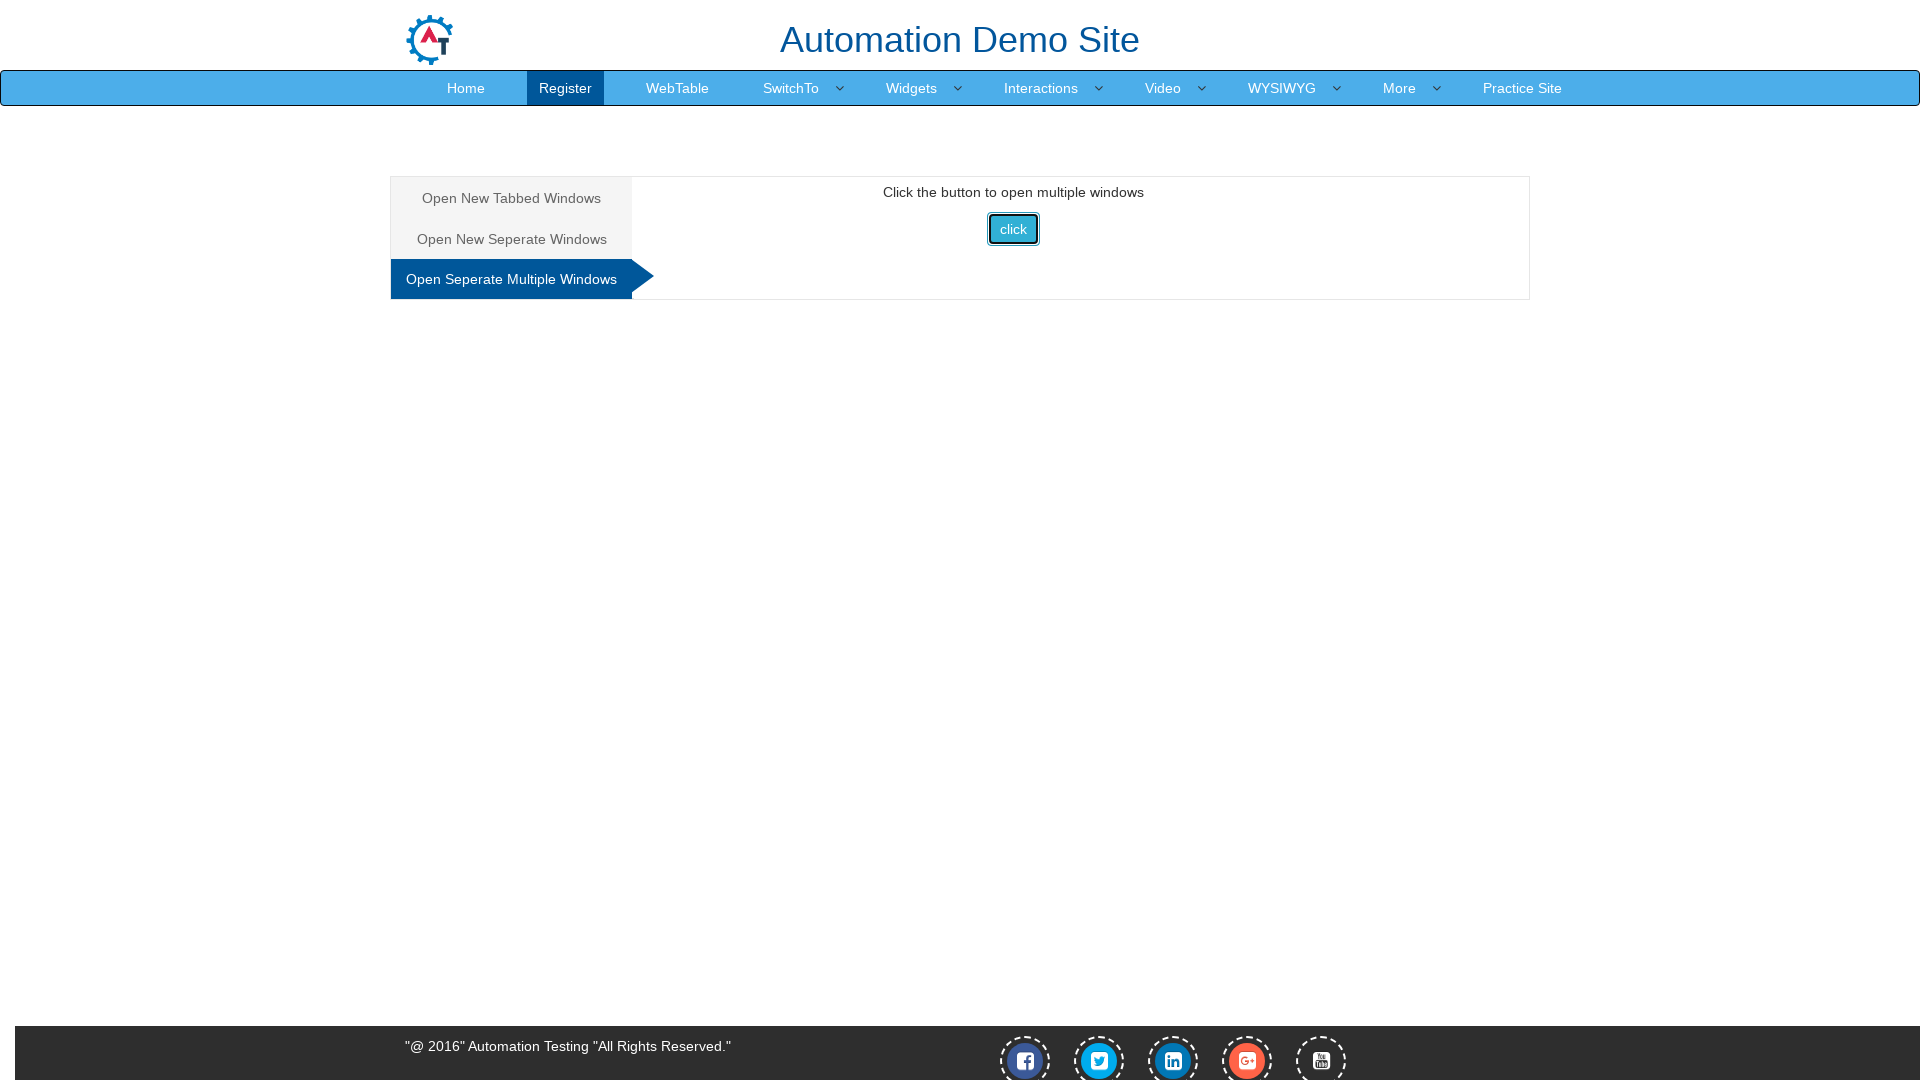

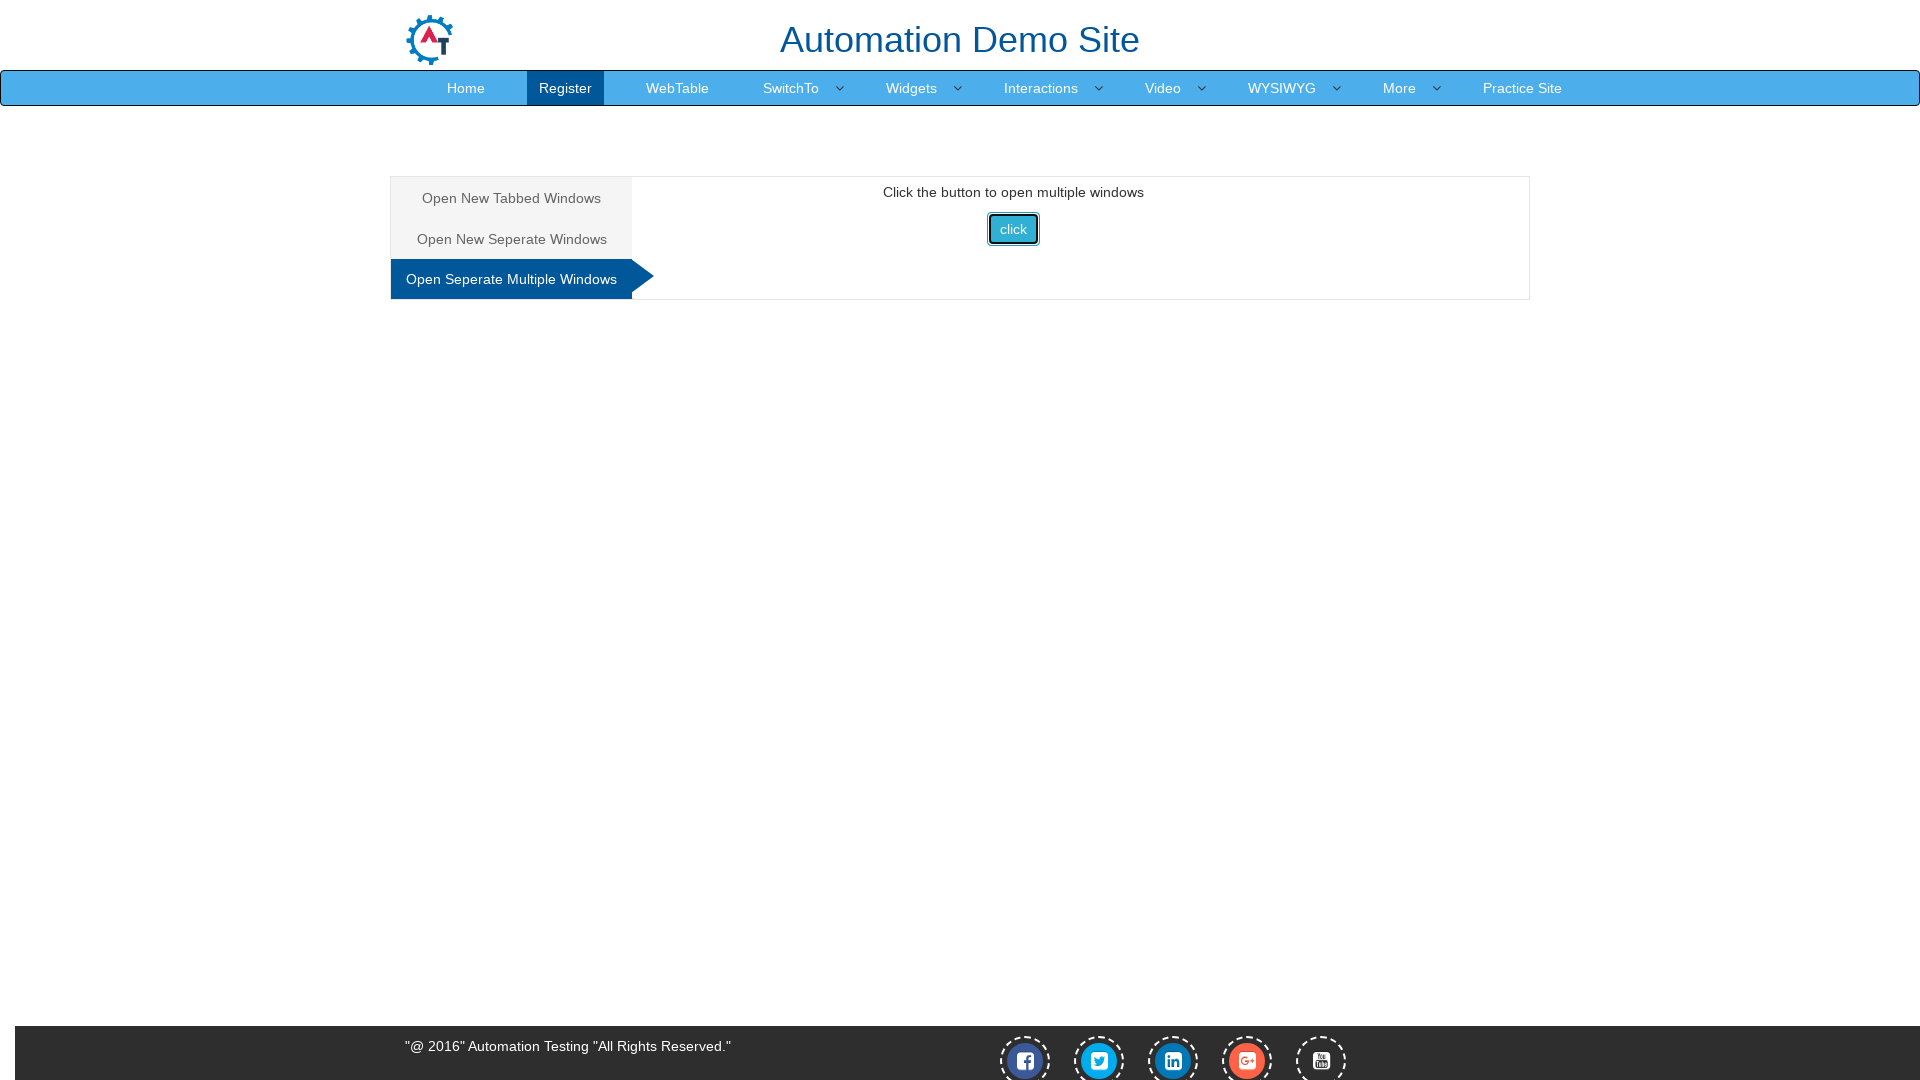